Tests the carousel navigation arrows by clicking the next and previous buttons and verifying that the displayed image changes after each click.

Starting URL: https://www.demoblaze.com/

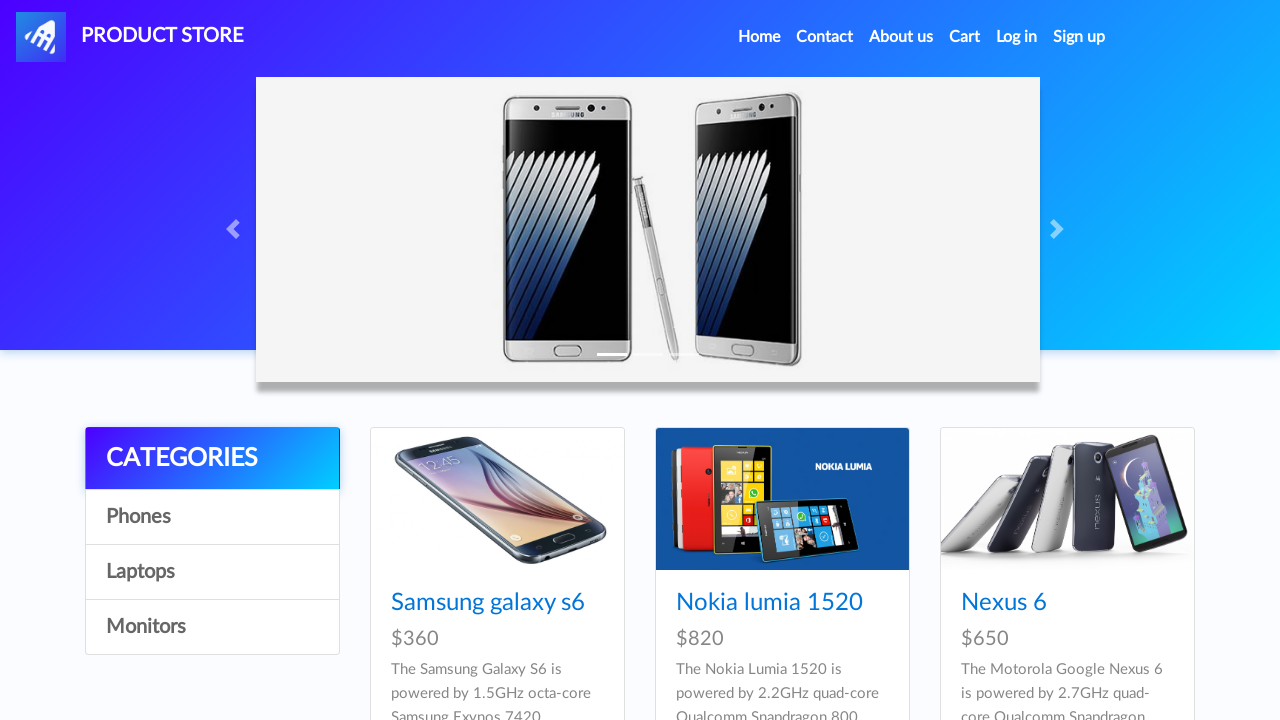

Carousel loaded and active item became visible
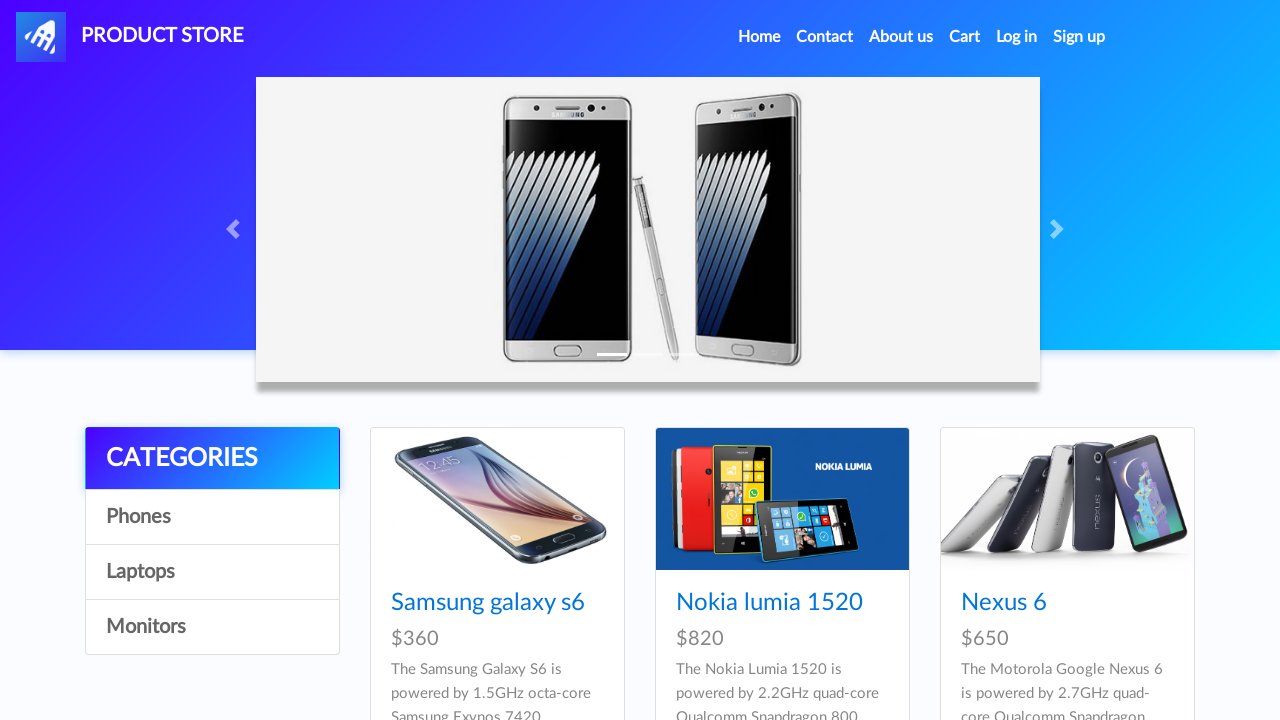

Captured initial carousel image source: Samsung1.jpg
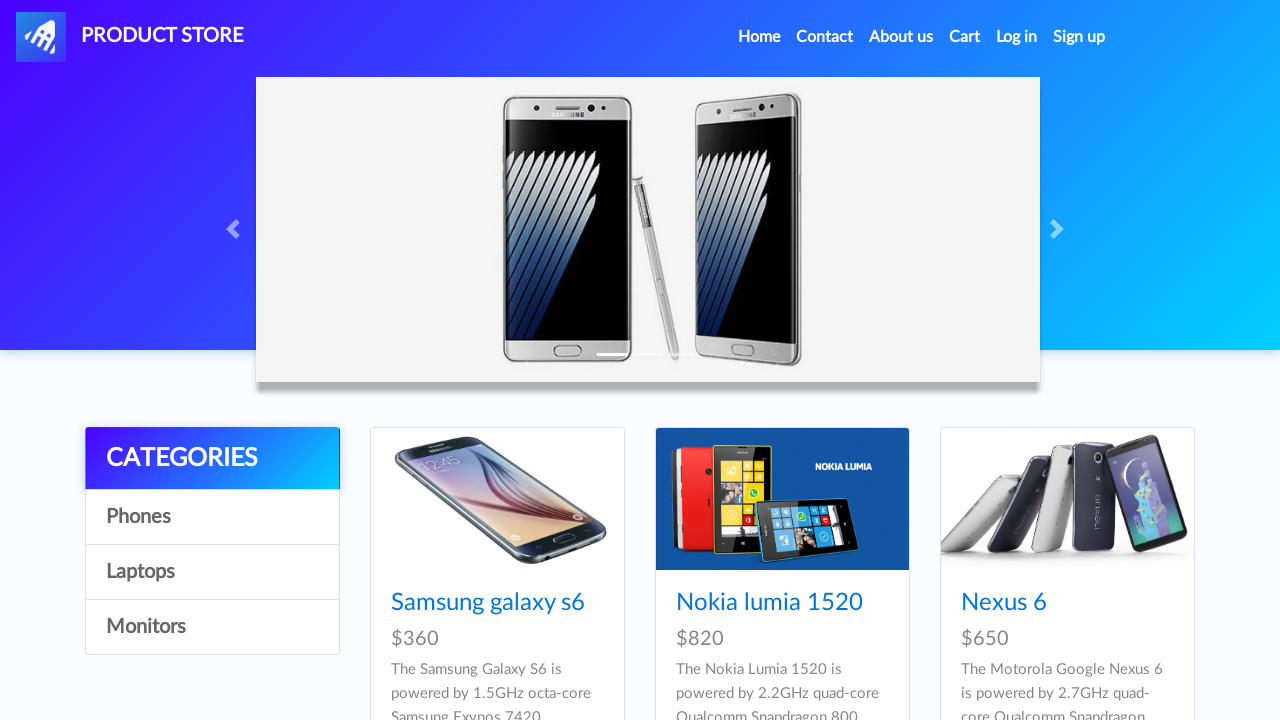

Clicked next carousel navigation button at (1060, 229) on .carousel-control-next
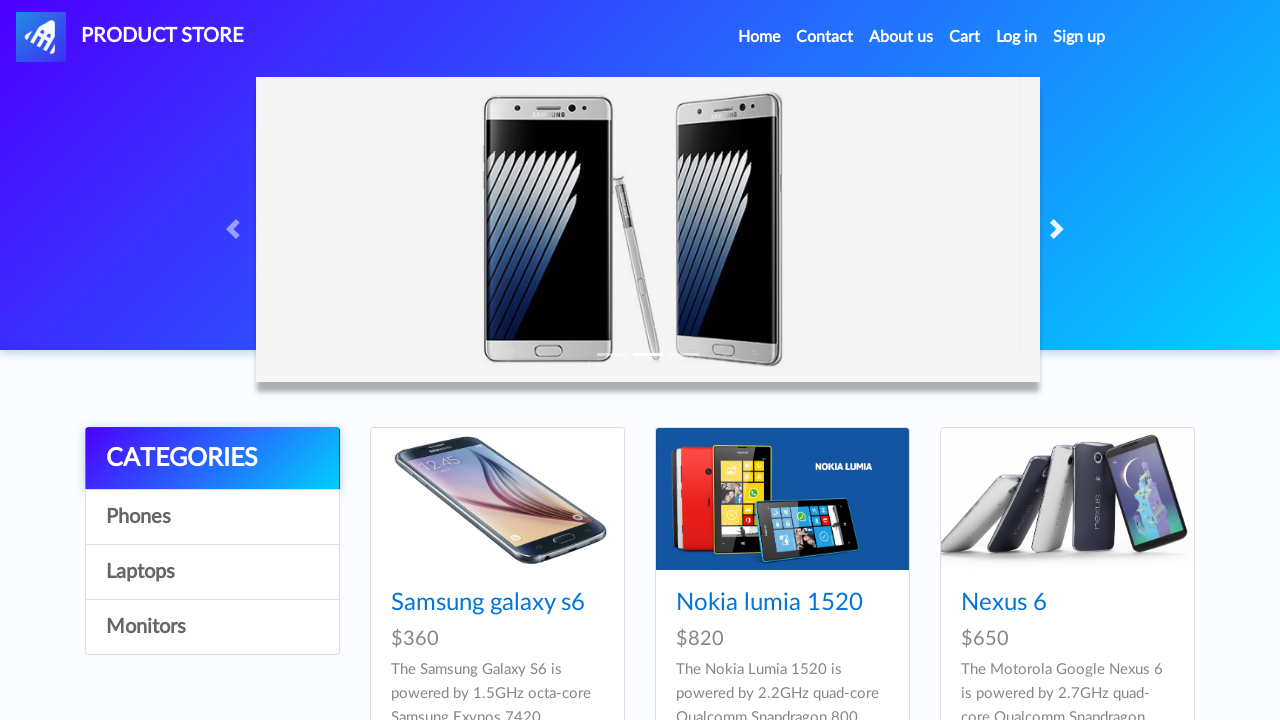

Waited 1 second for carousel transition to complete
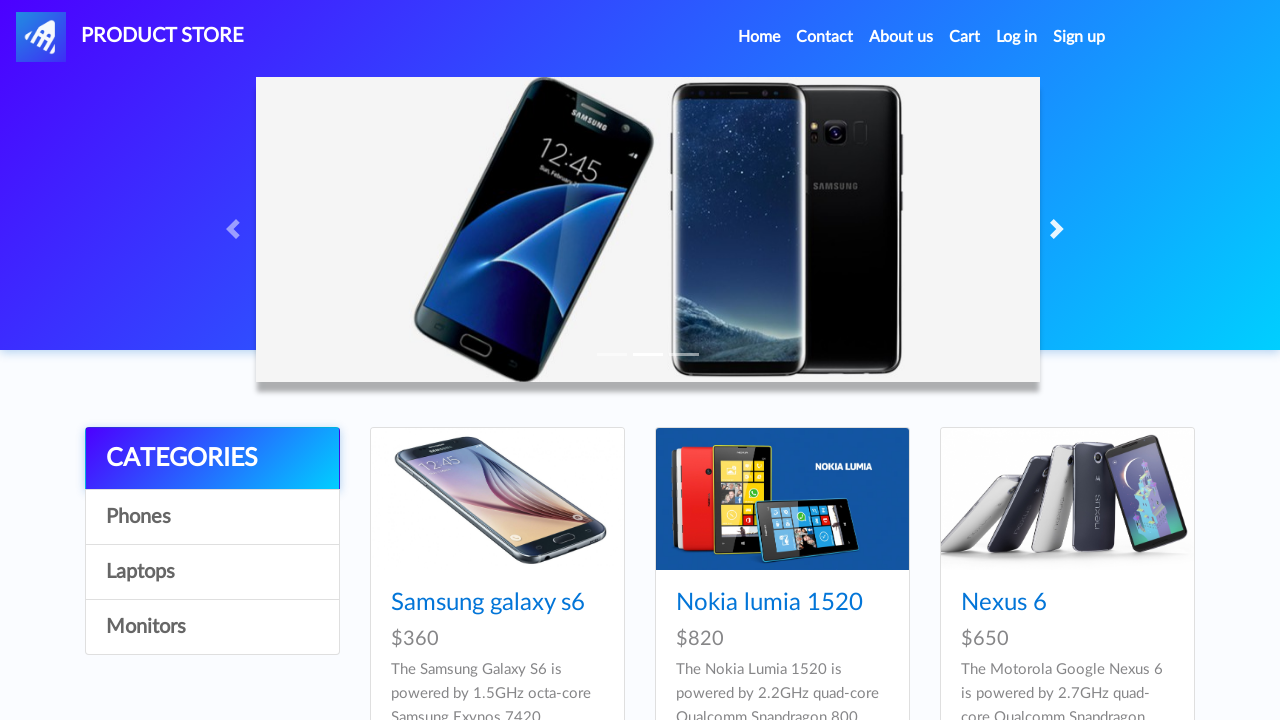

Captured new carousel image source after next click: nexus1.jpg
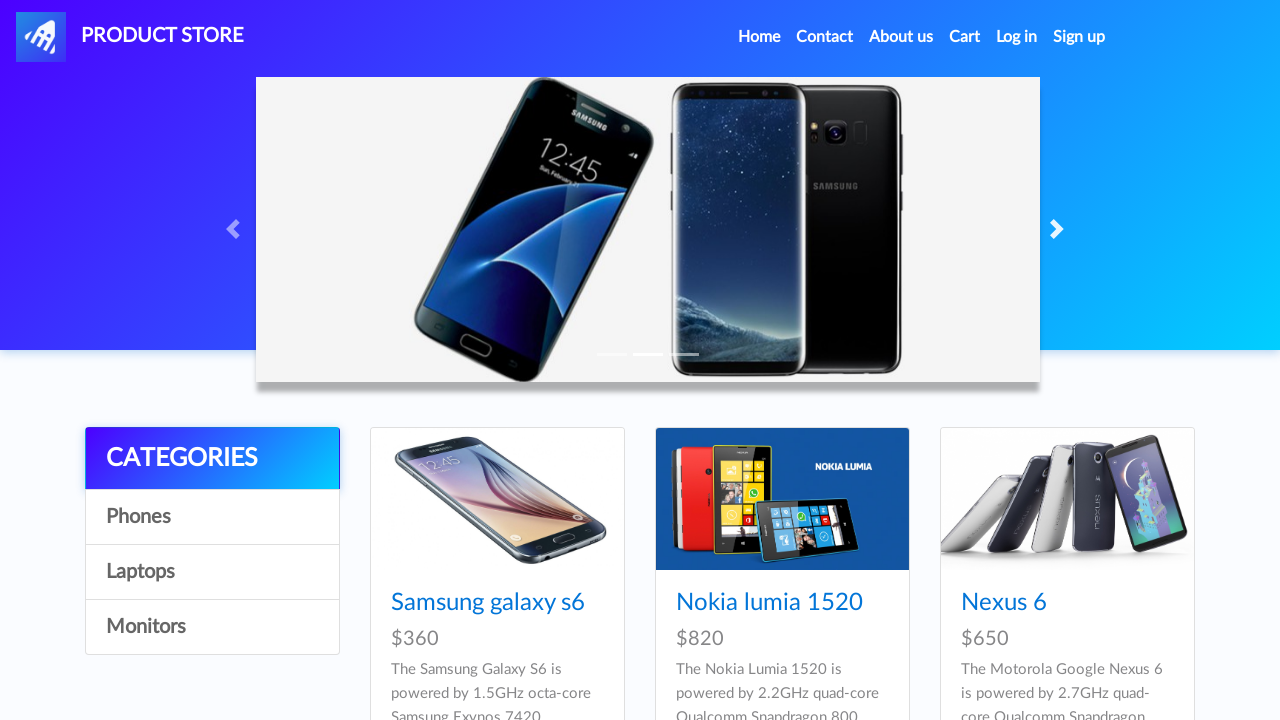

Verified that image changed after clicking next button
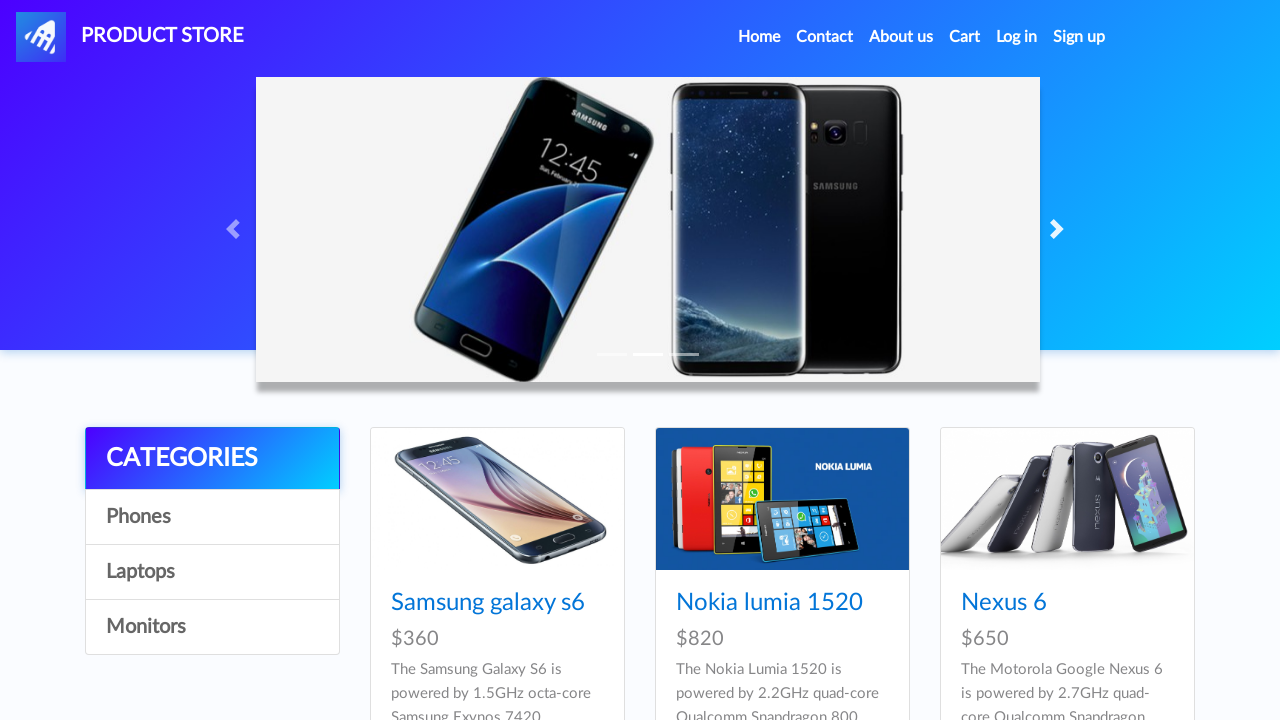

Clicked previous carousel navigation button at (236, 229) on .carousel-control-prev
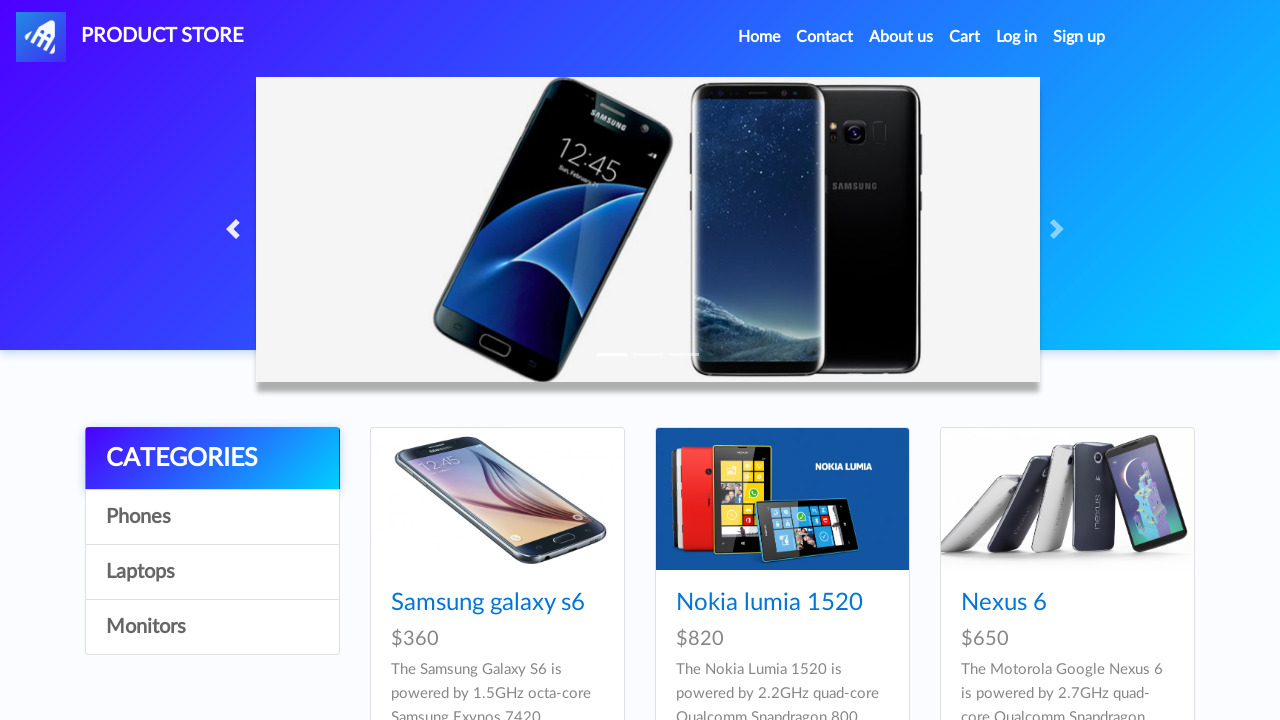

Waited 1 second for carousel transition to complete
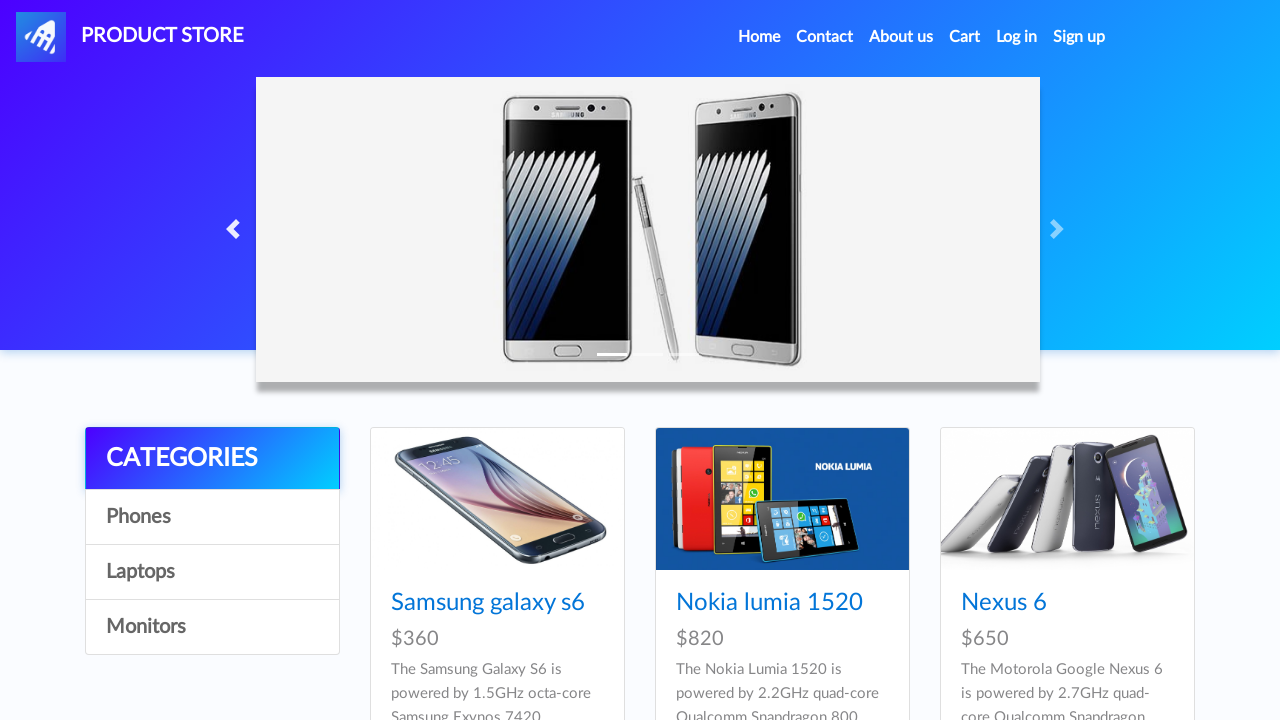

Captured final carousel image source after previous click: Samsung1.jpg
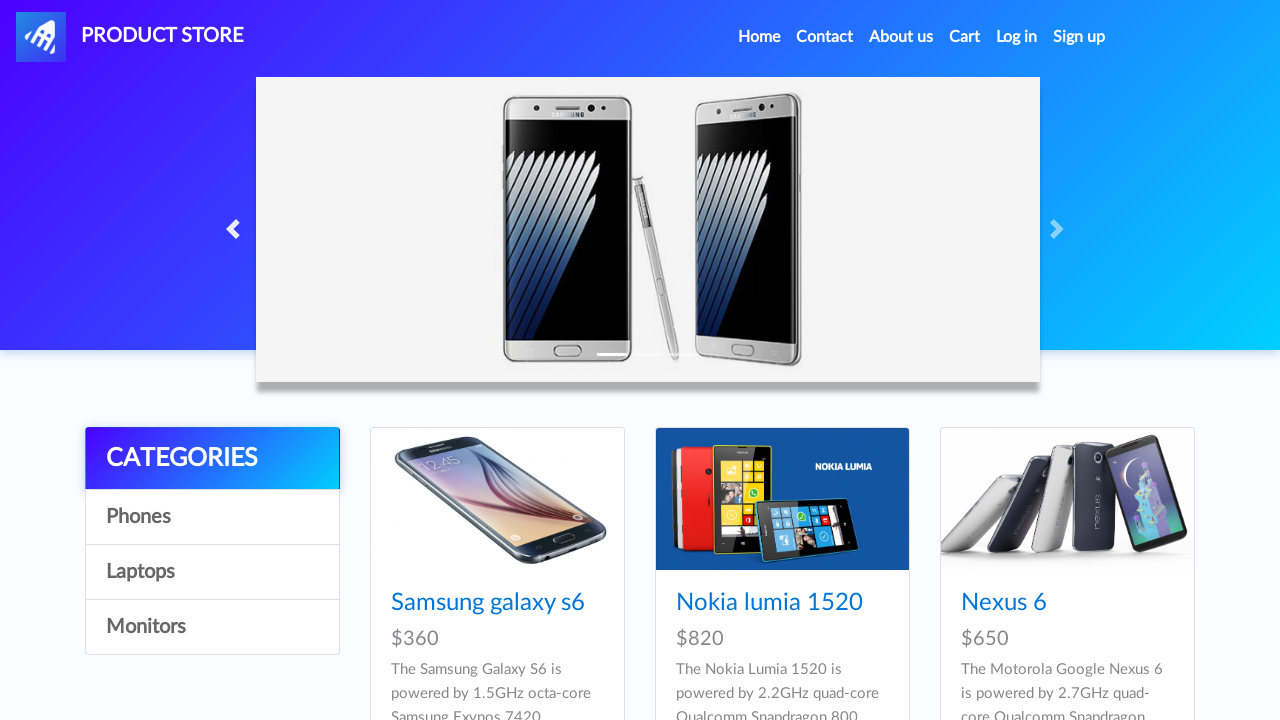

Verified that image changed after clicking previous button
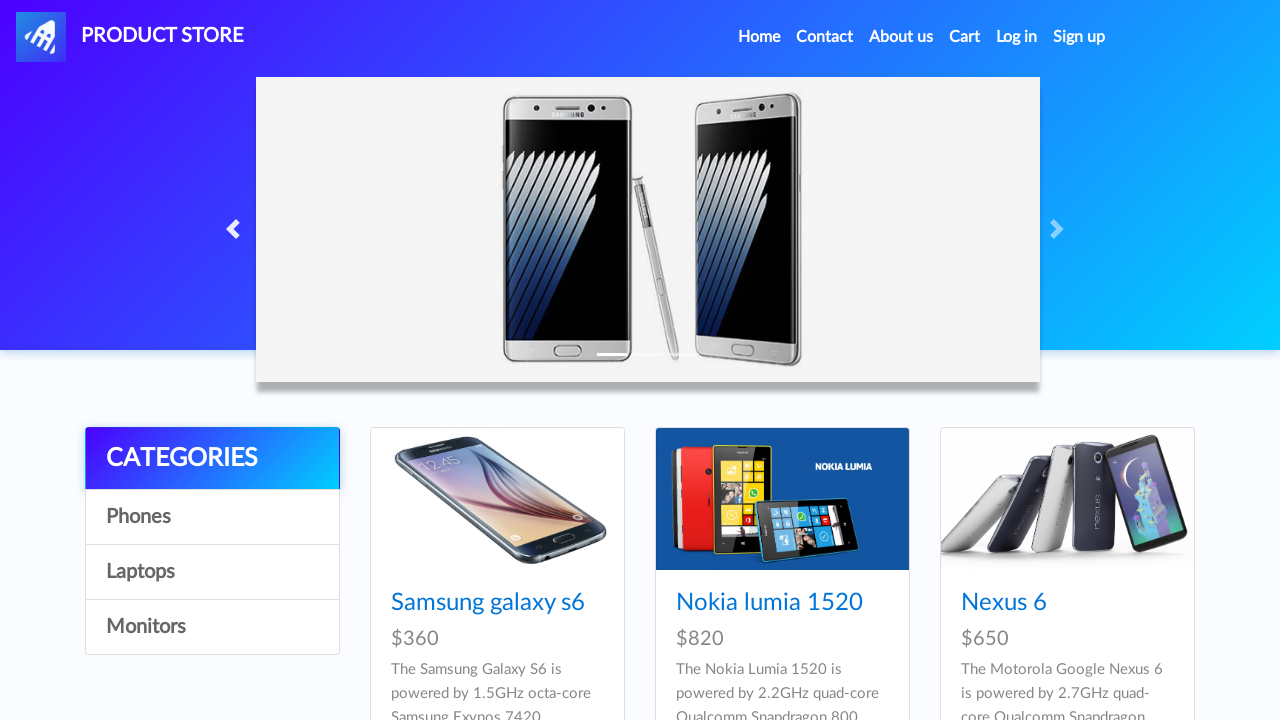

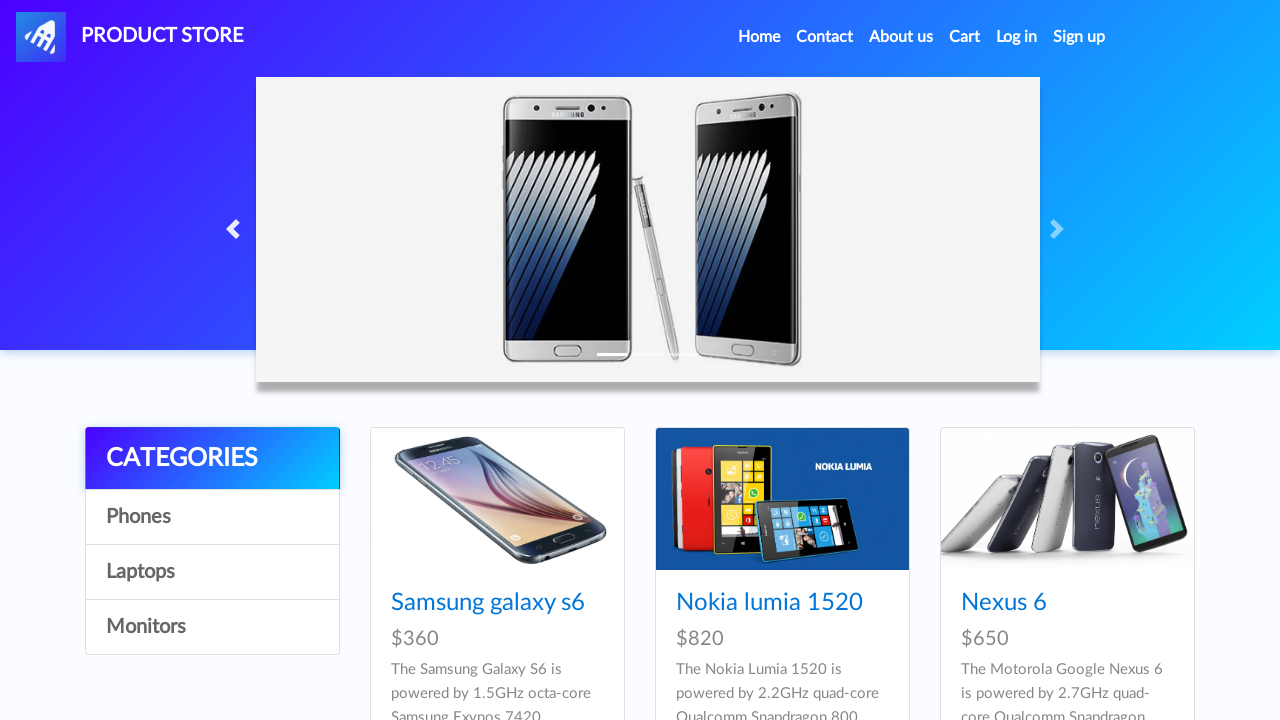